Navigates to a download page and clicks on a test.txt file link to initiate download

Starting URL: https://the-internet.herokuapp.com/download

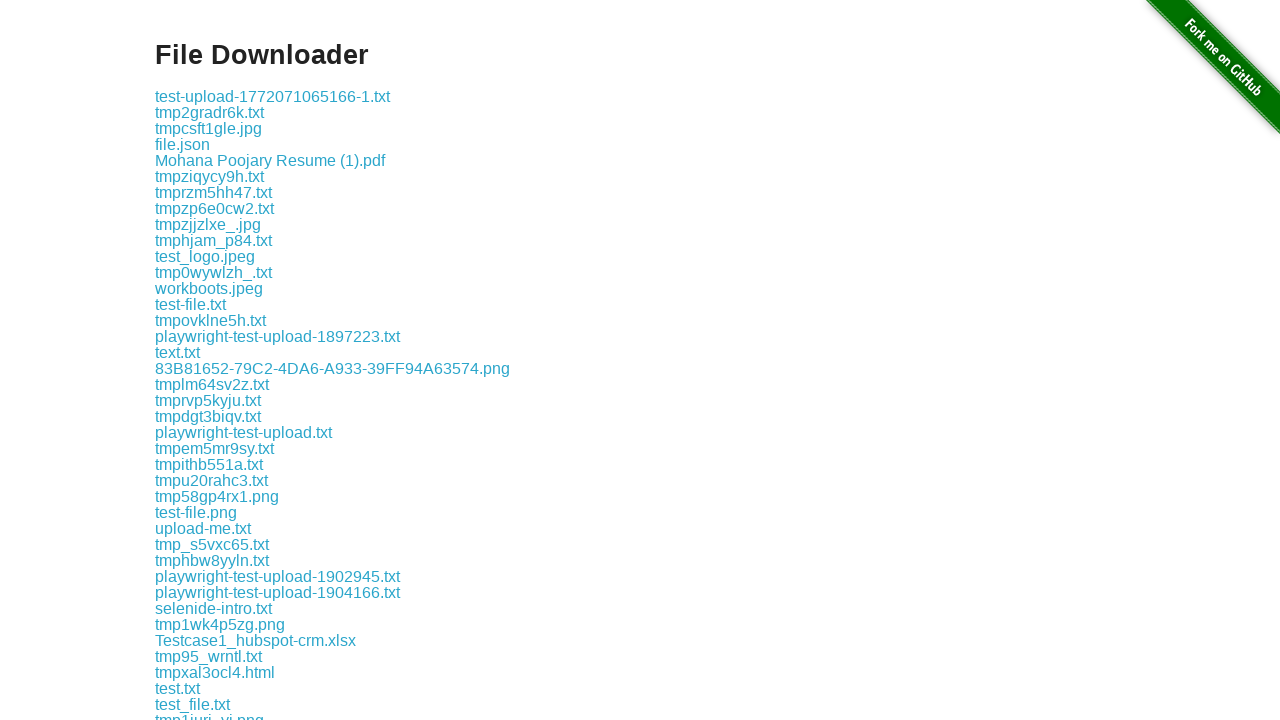

Navigated to download page at https://the-internet.herokuapp.com/download
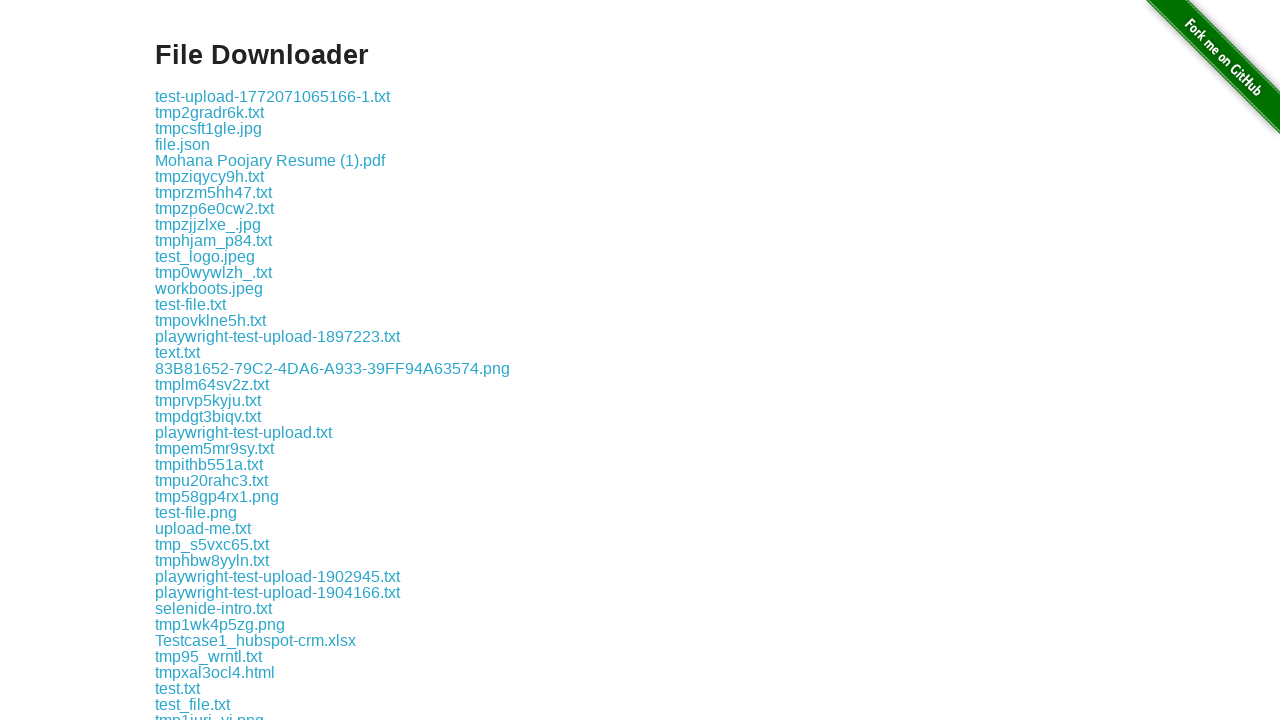

Clicked on test.txt file link to initiate download at (178, 688) on text='test.txt'
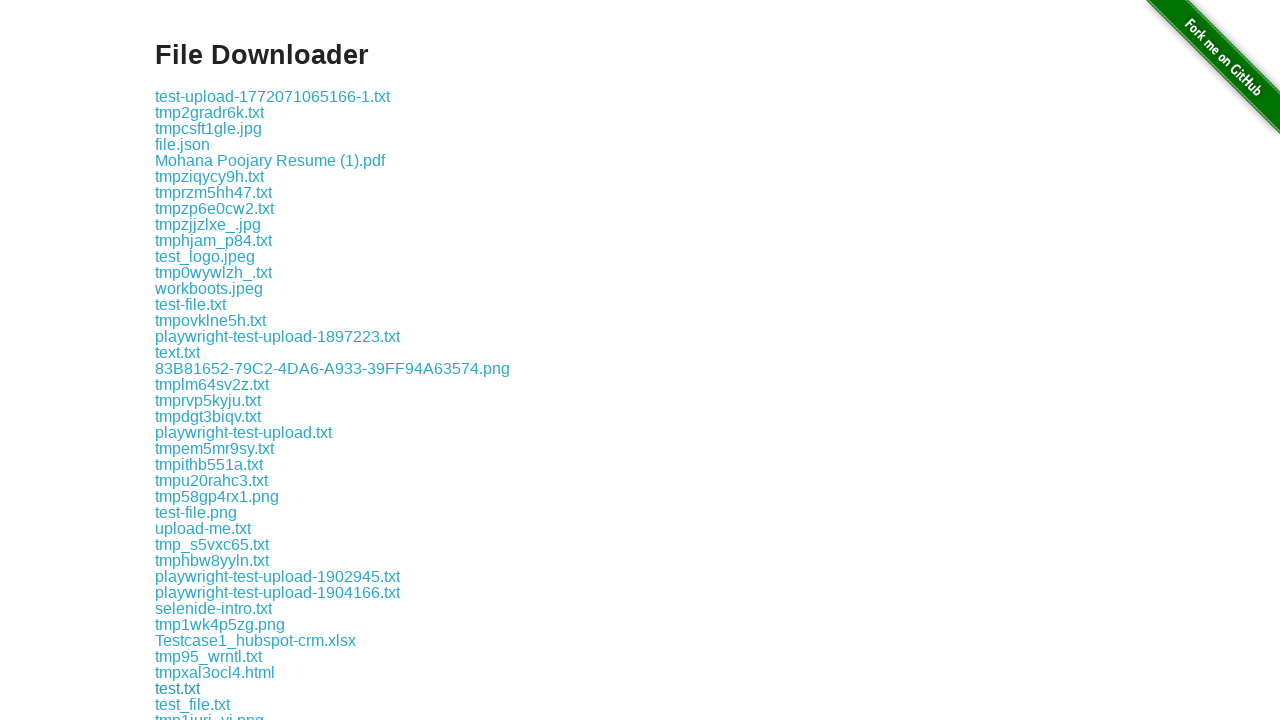

Waited 2 seconds for download to initiate
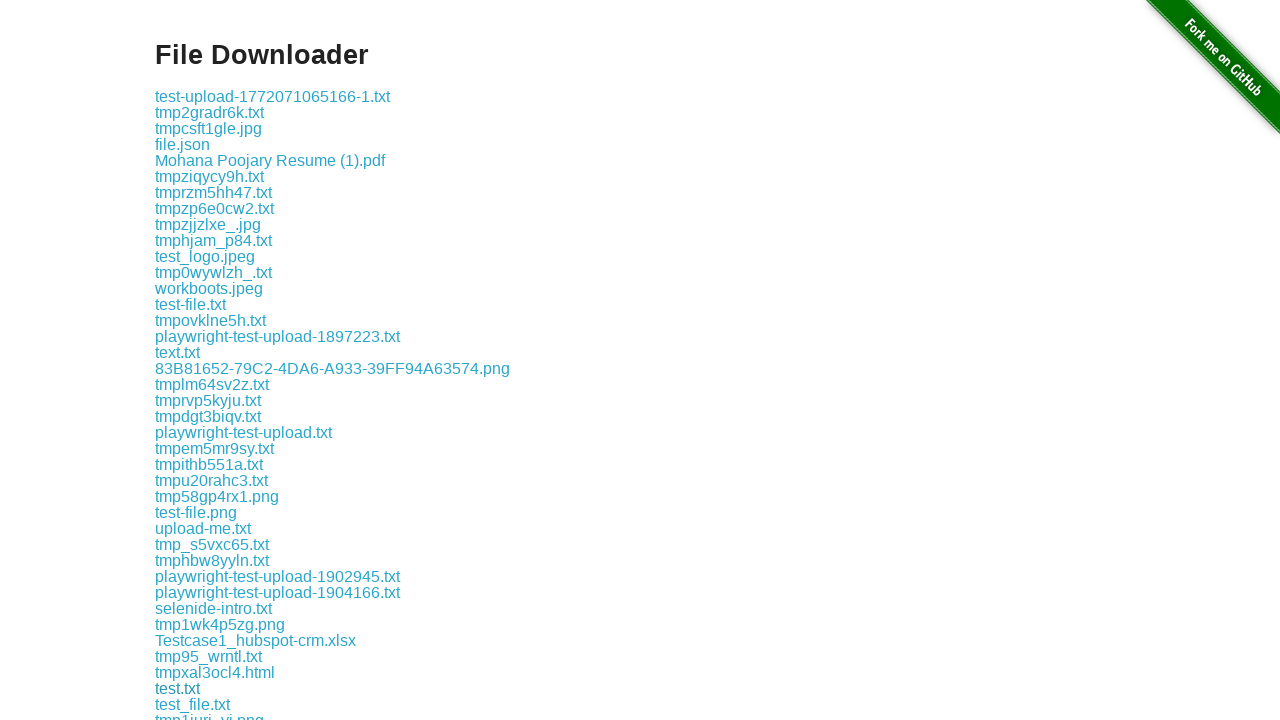

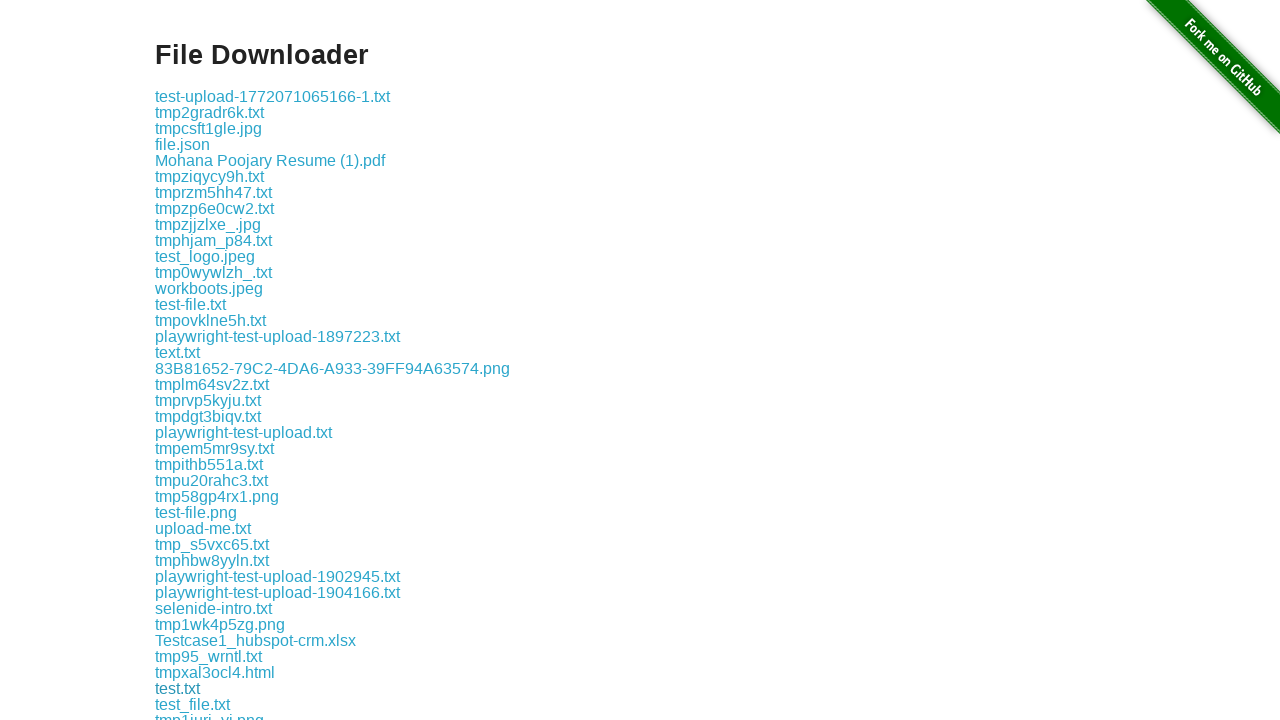